Tests selecting a radio button option for 'No' on the automation sandbox page

Starting URL: https://thefreerangetester.github.io/sandbox-automation-testing/

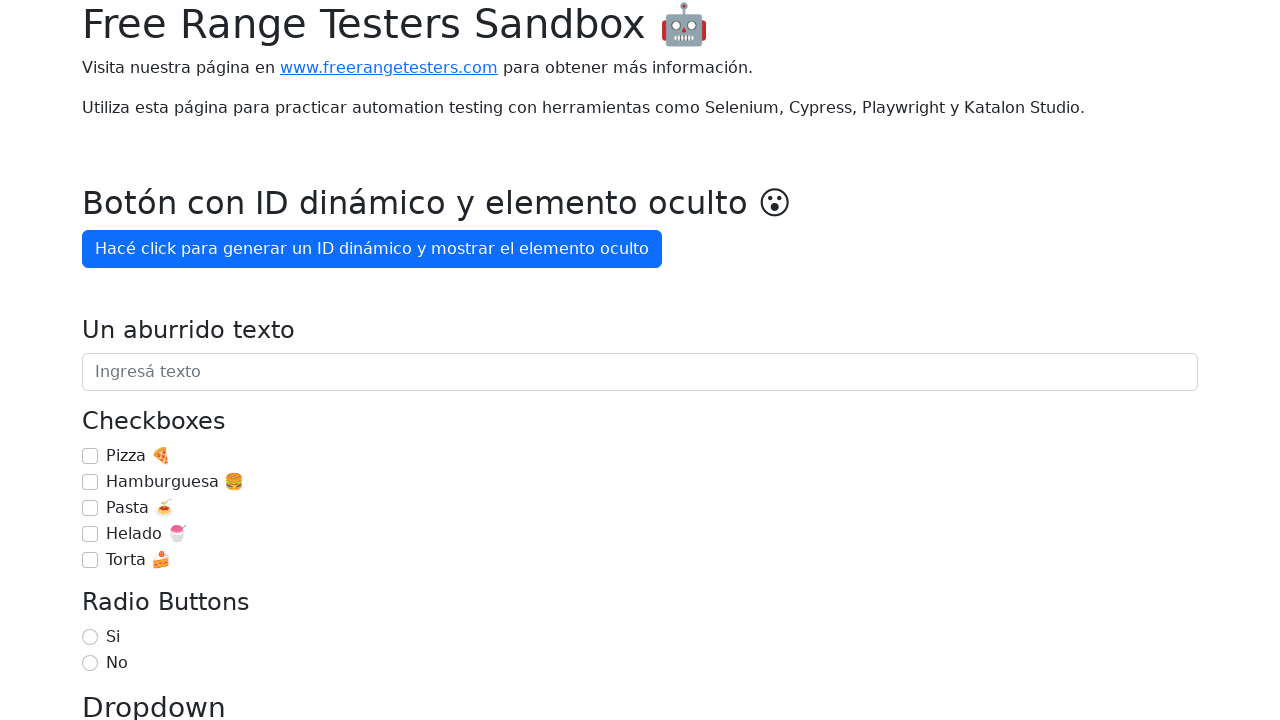

Selected 'No' radio button option at (90, 663) on internal:role=radio[name="No"i]
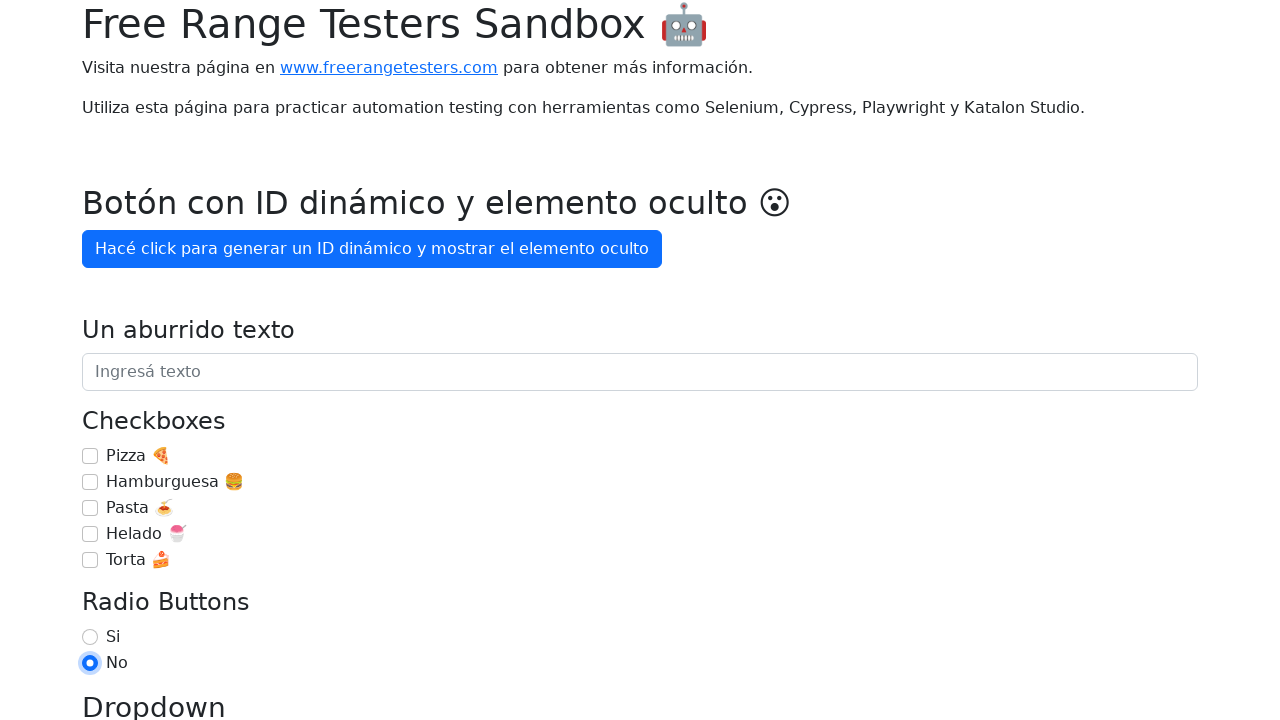

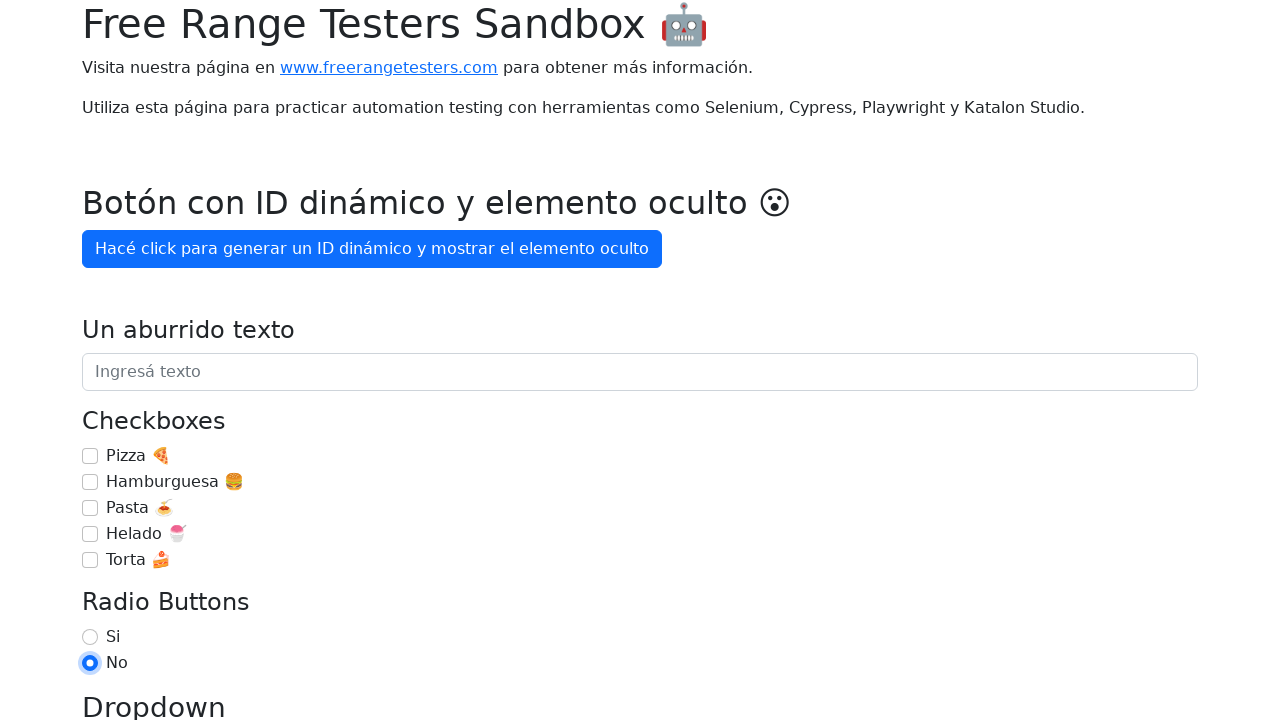